Tests network interception by mocking API response and navigating to a page that uses that API

Starting URL: https://kitchen.applitools.com/ingredients/api

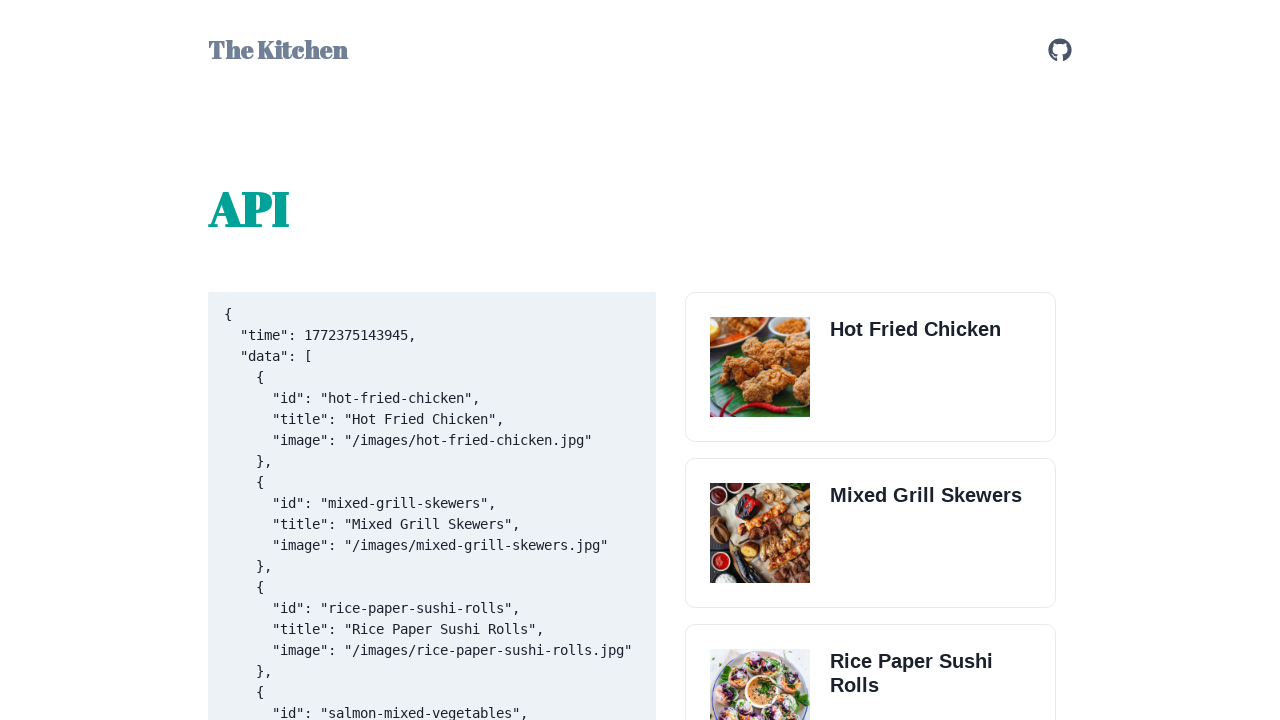

Set up route to intercept and mock API response for recipes endpoint
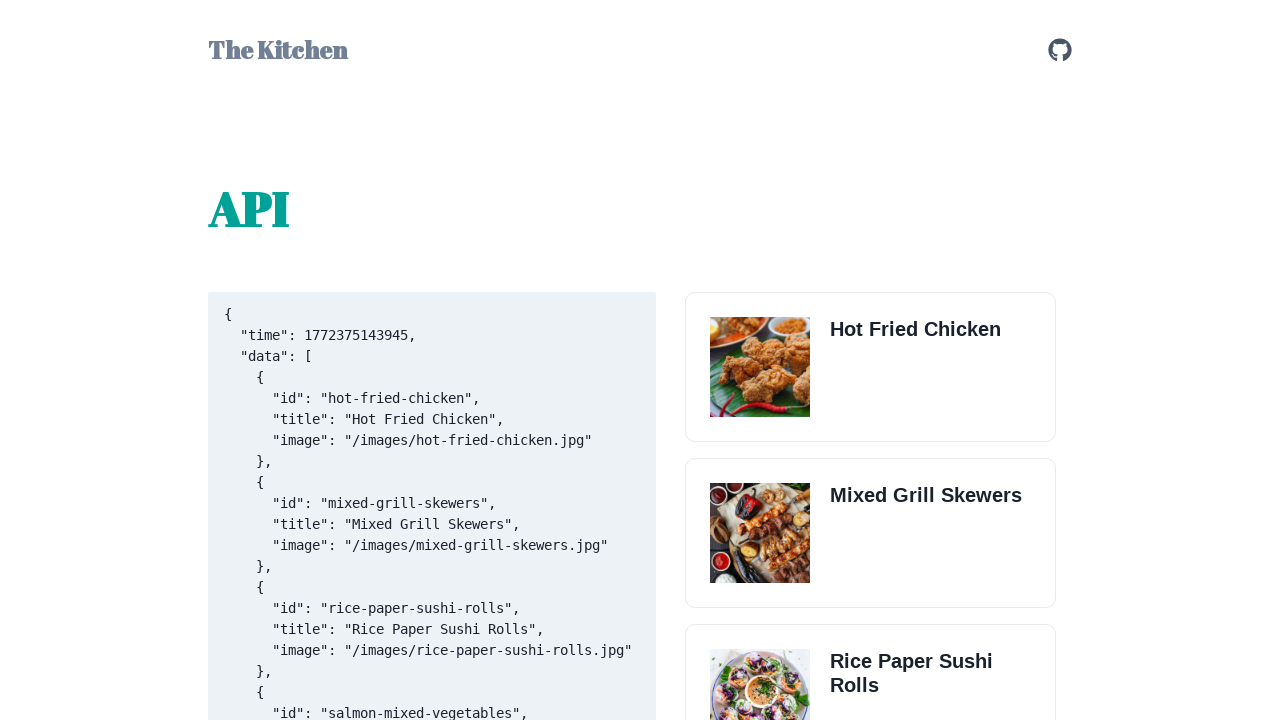

Navigated to ingredients/api page
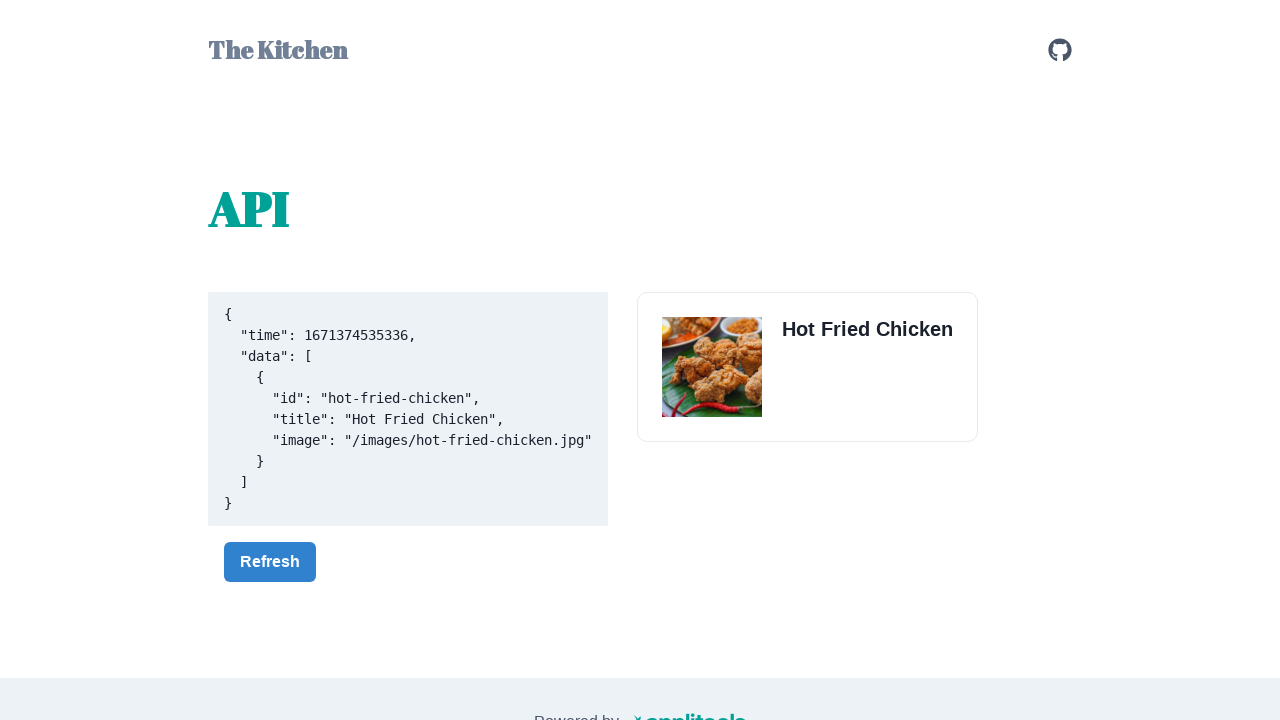

Waited for network to become idle and page fully loaded
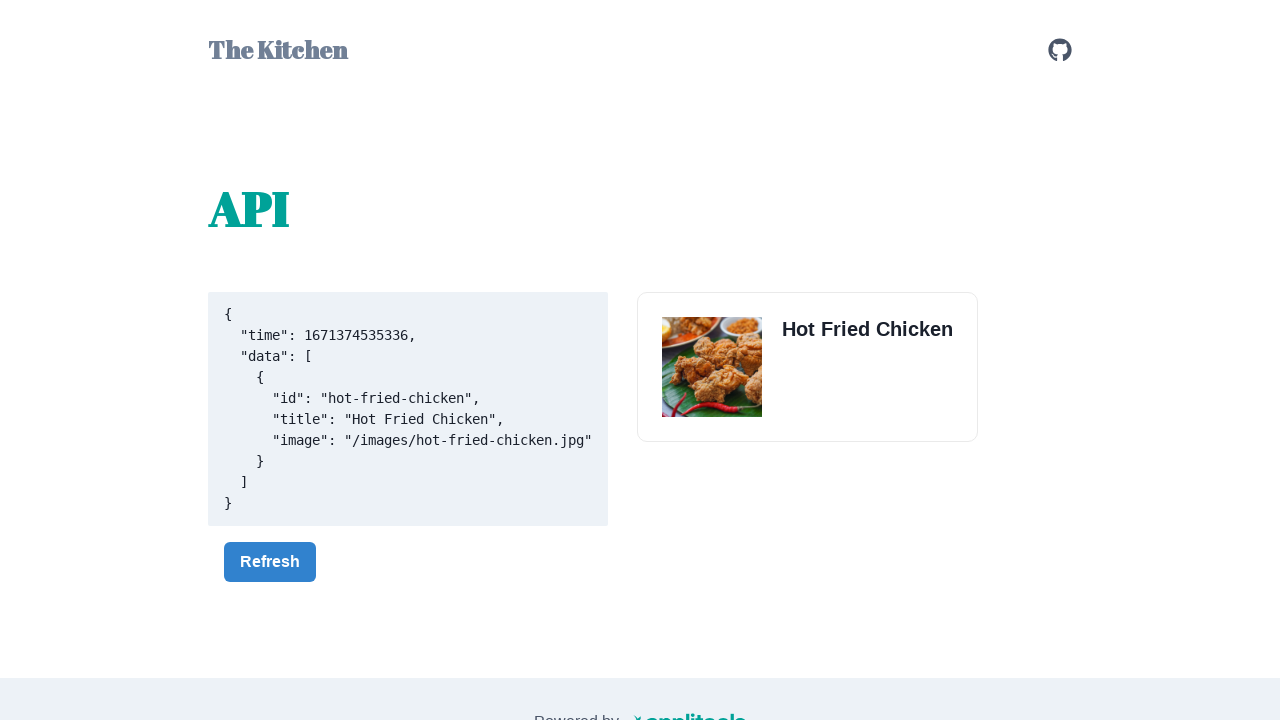

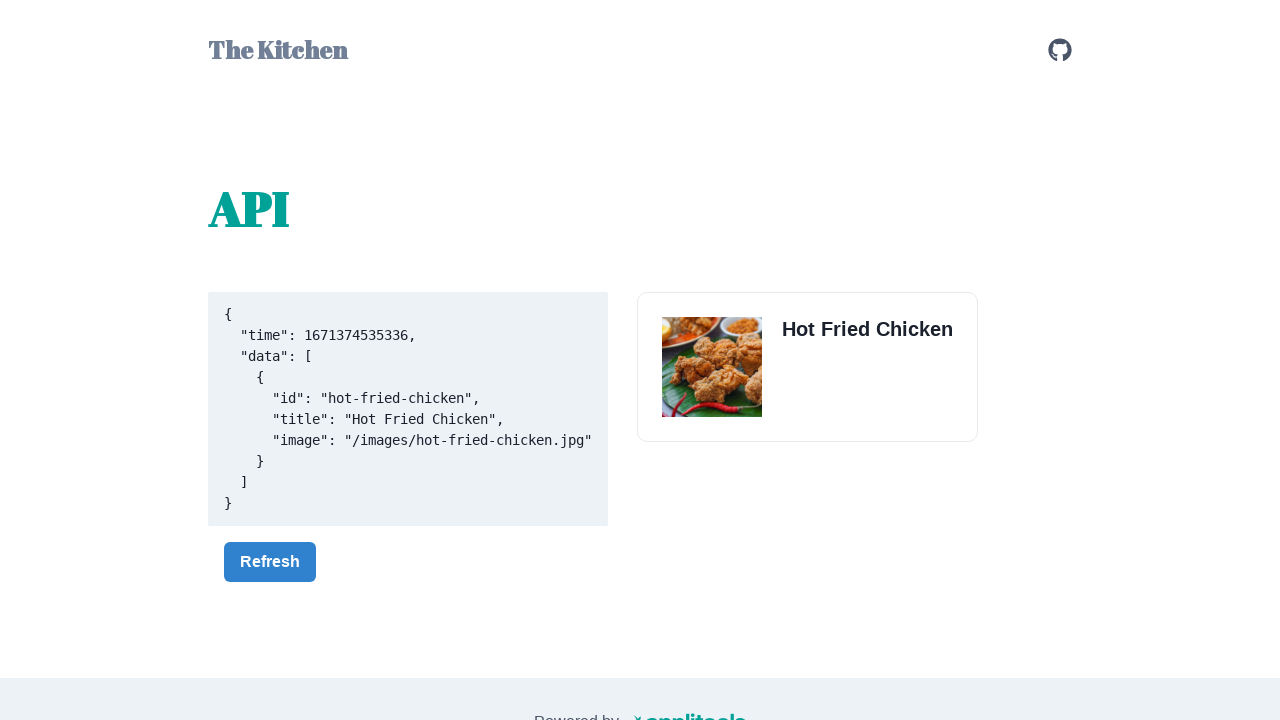